Tests drag and drop functionality by dragging element A and dropping it onto element B

Starting URL: https://the-internet.herokuapp.com/drag_and_drop

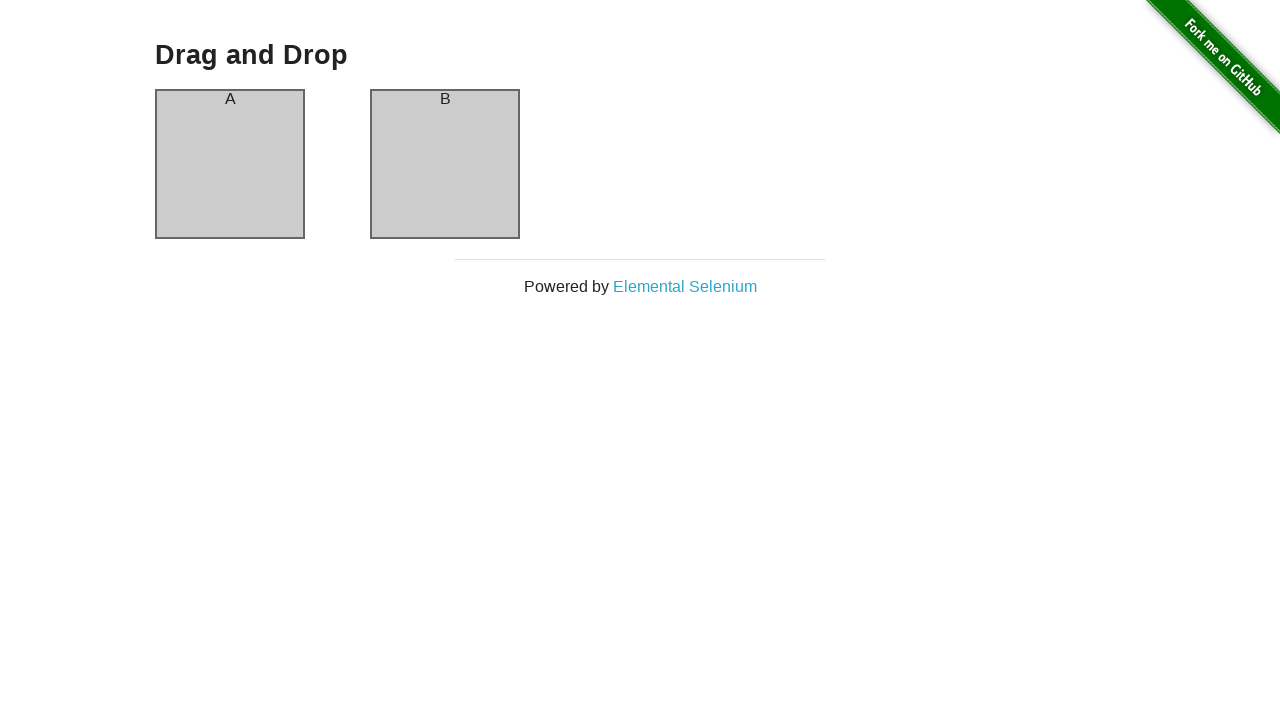

Located draggable element A
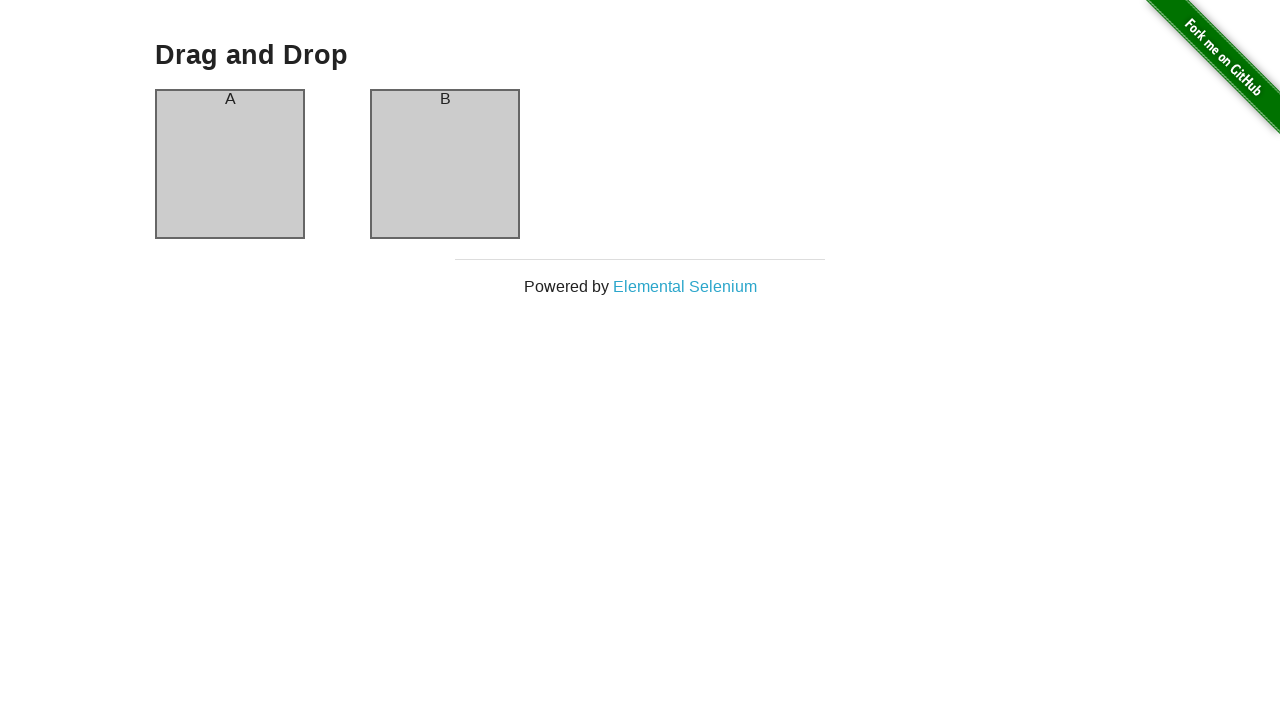

Located droppable element B
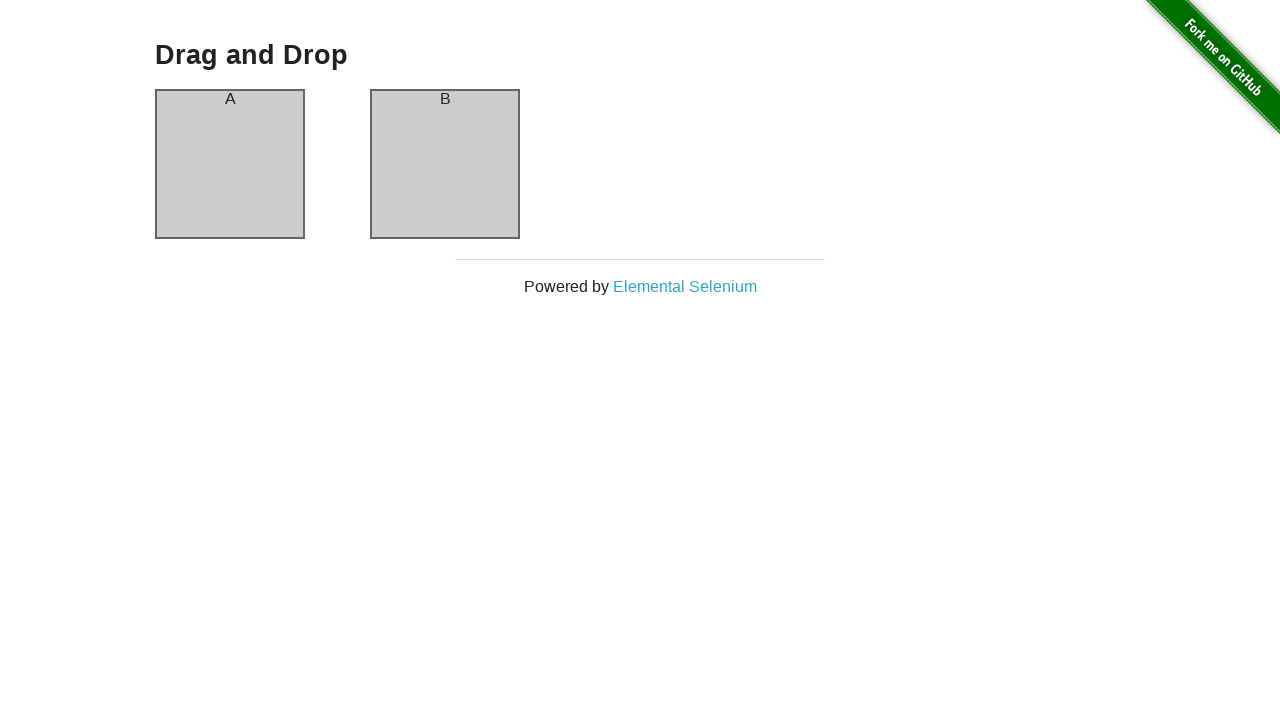

Dragged element A onto element B at (445, 164)
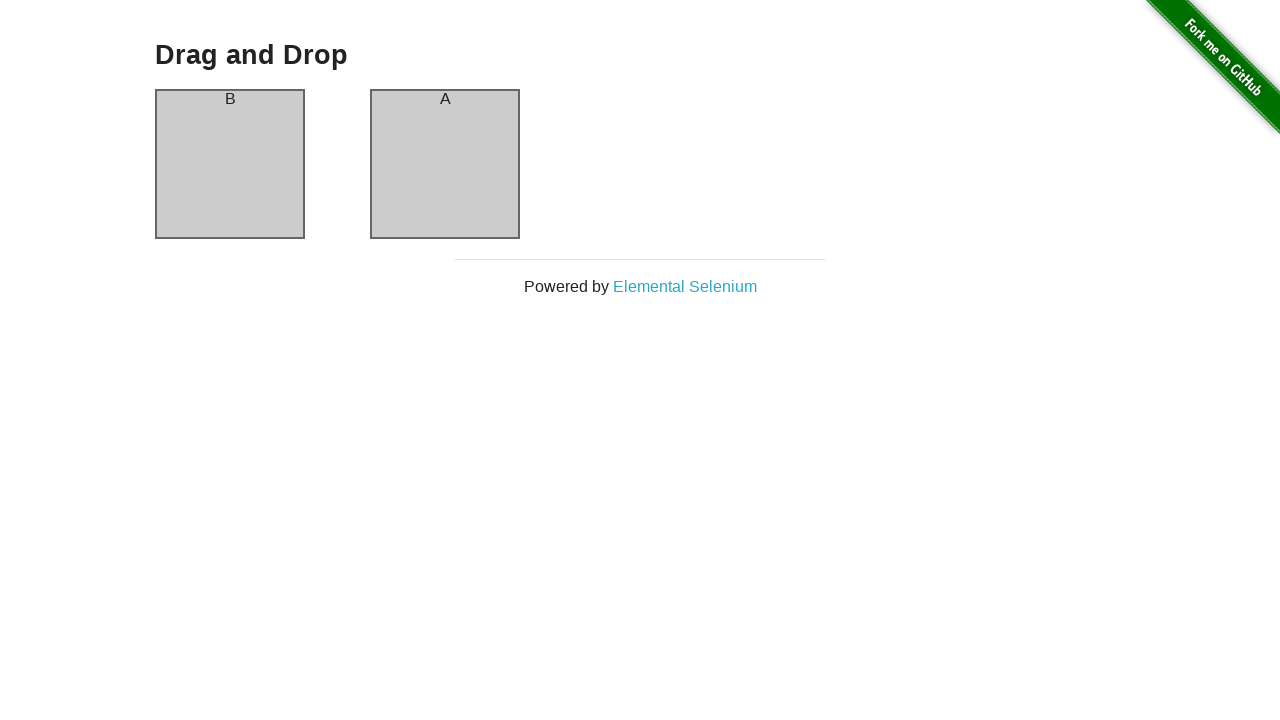

Waited for drag and drop action to complete
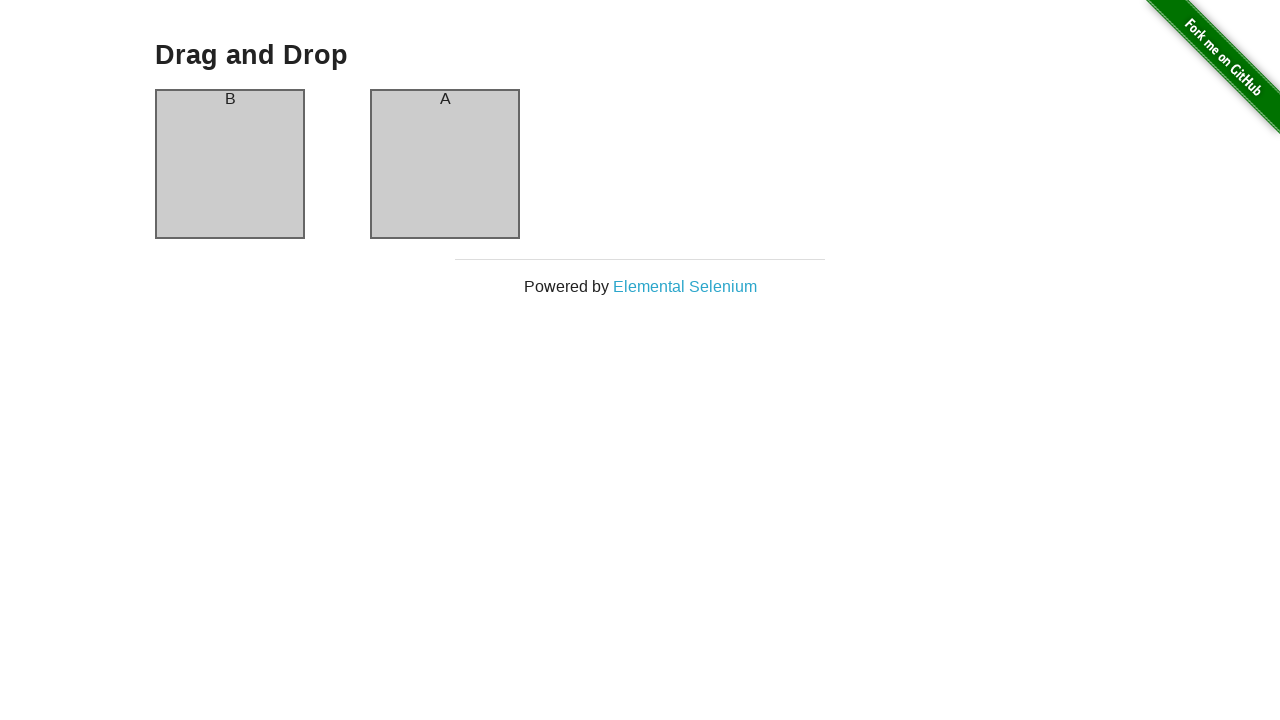

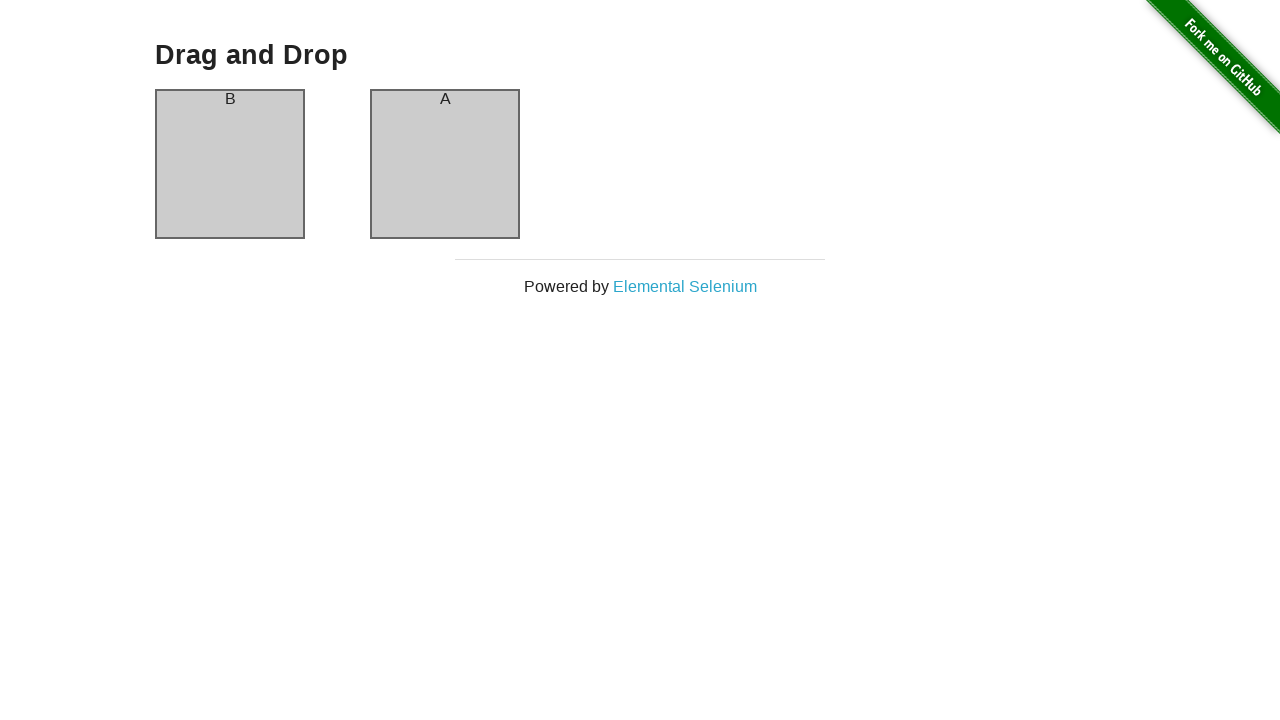